Tests a registration form by filling in all required fields (first name, last name, email, phone, address), submitting the form, and verifying the success message is displayed.

Starting URL: http://suninjuly.github.io/registration1.html

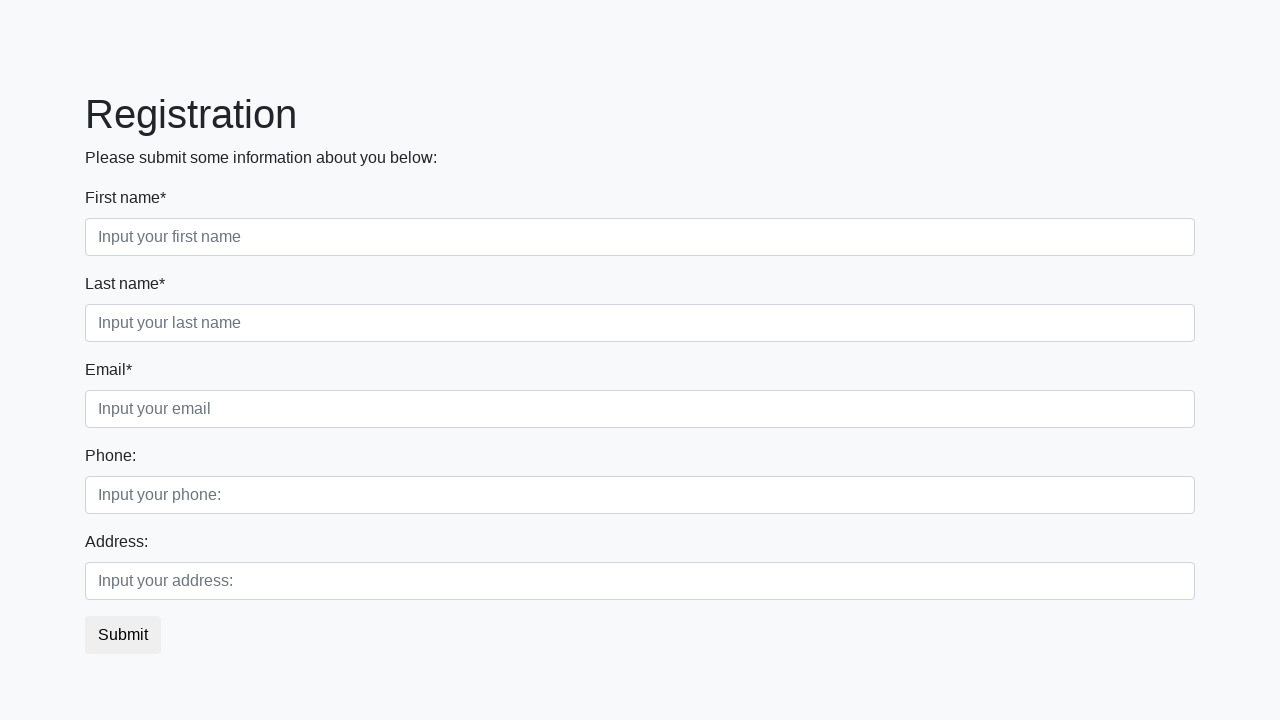

Filled first name field with 'John' on input[placeholder='Input your first name']
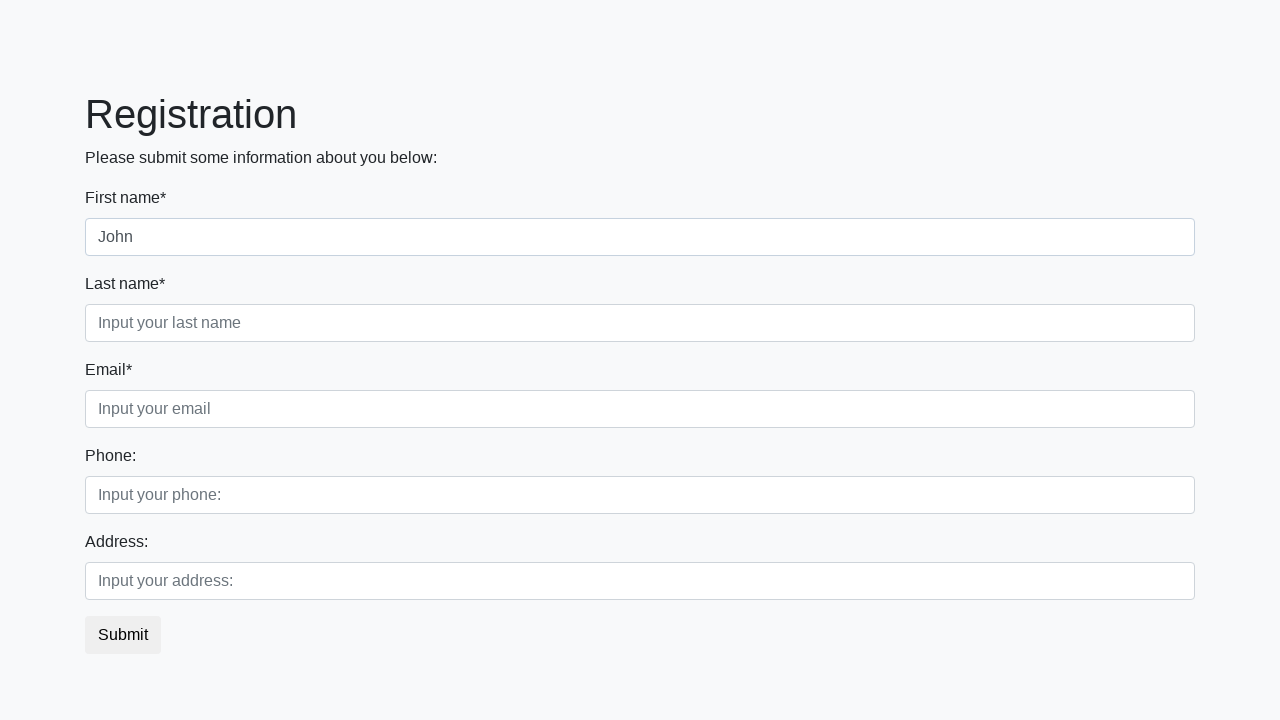

Filled last name field with 'Smith' on input[placeholder='Input your last name']
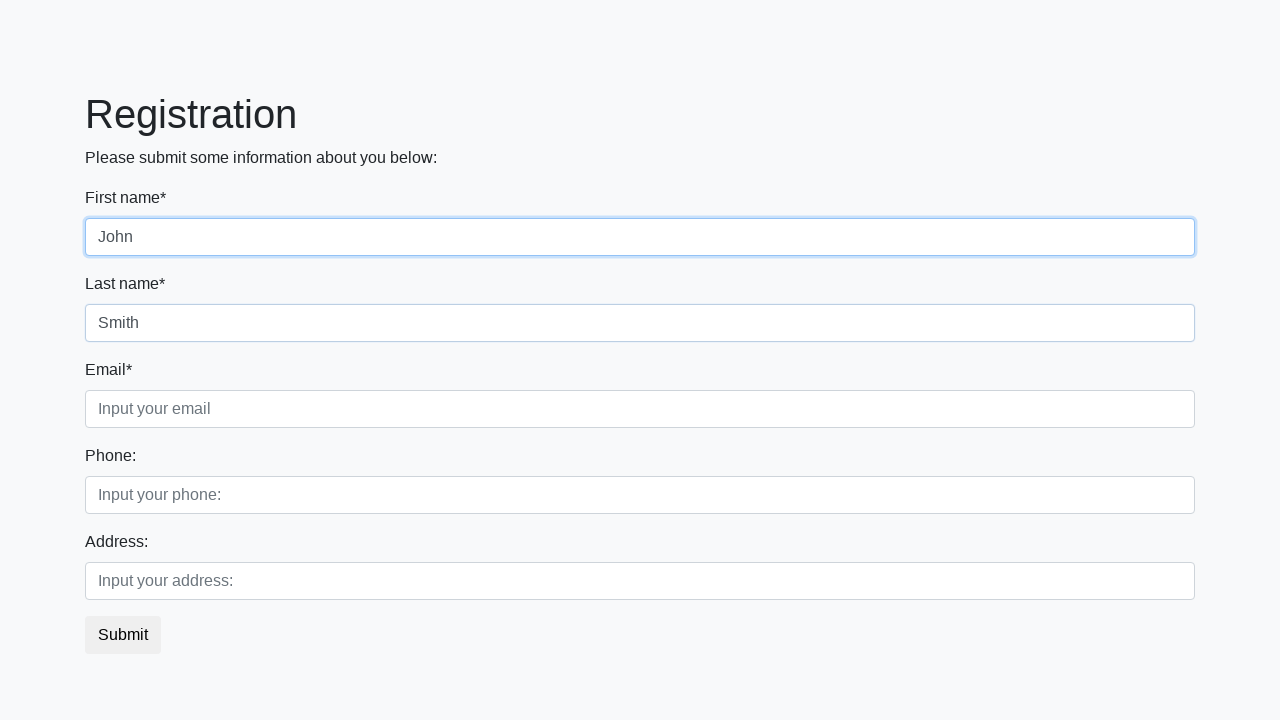

Filled email field with 'john.smith@example.com' on input[placeholder='Input your email']
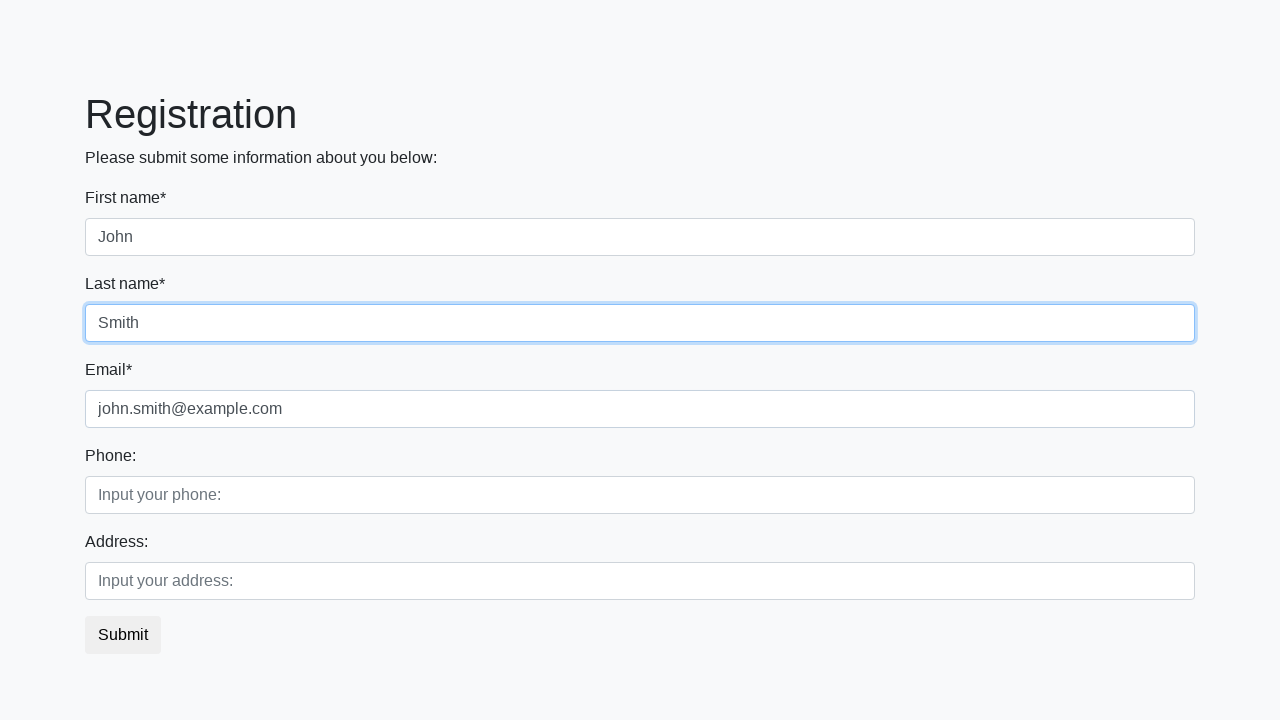

Filled phone field with '555-123-4567' on input[placeholder='Input your phone:']
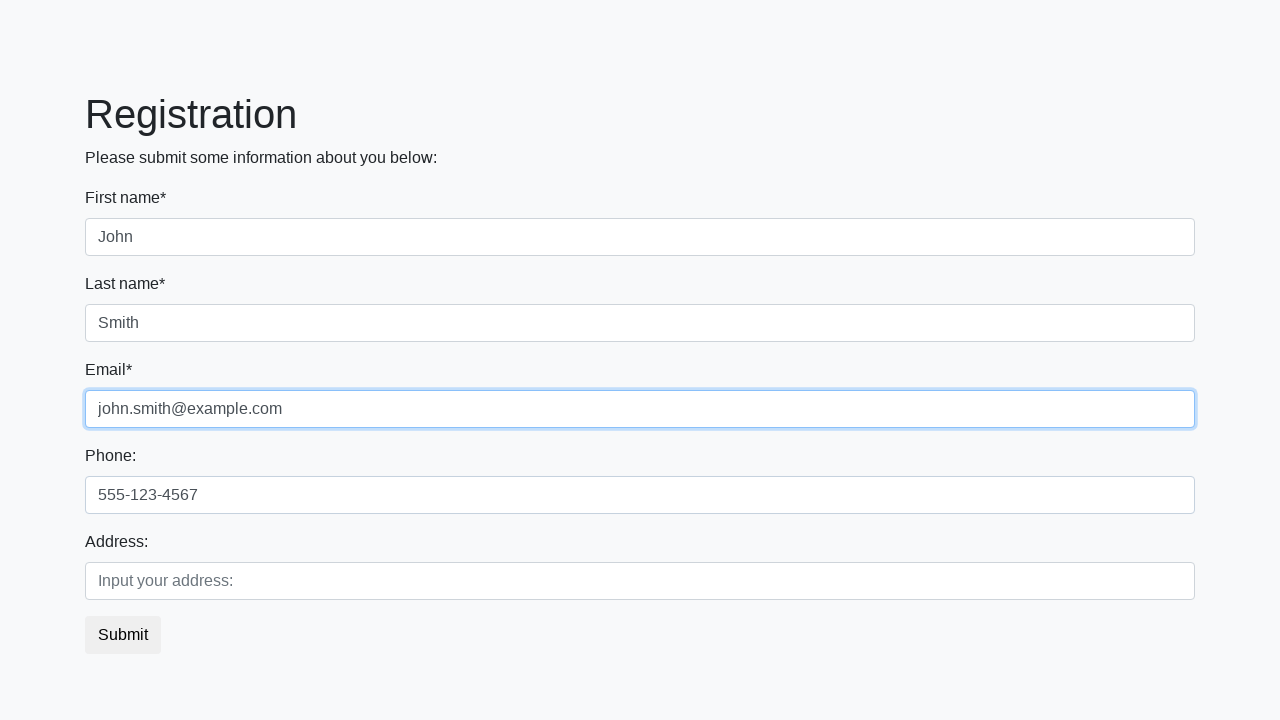

Filled address field with '123 Main Street, Boston, MA' on input[placeholder='Input your address:']
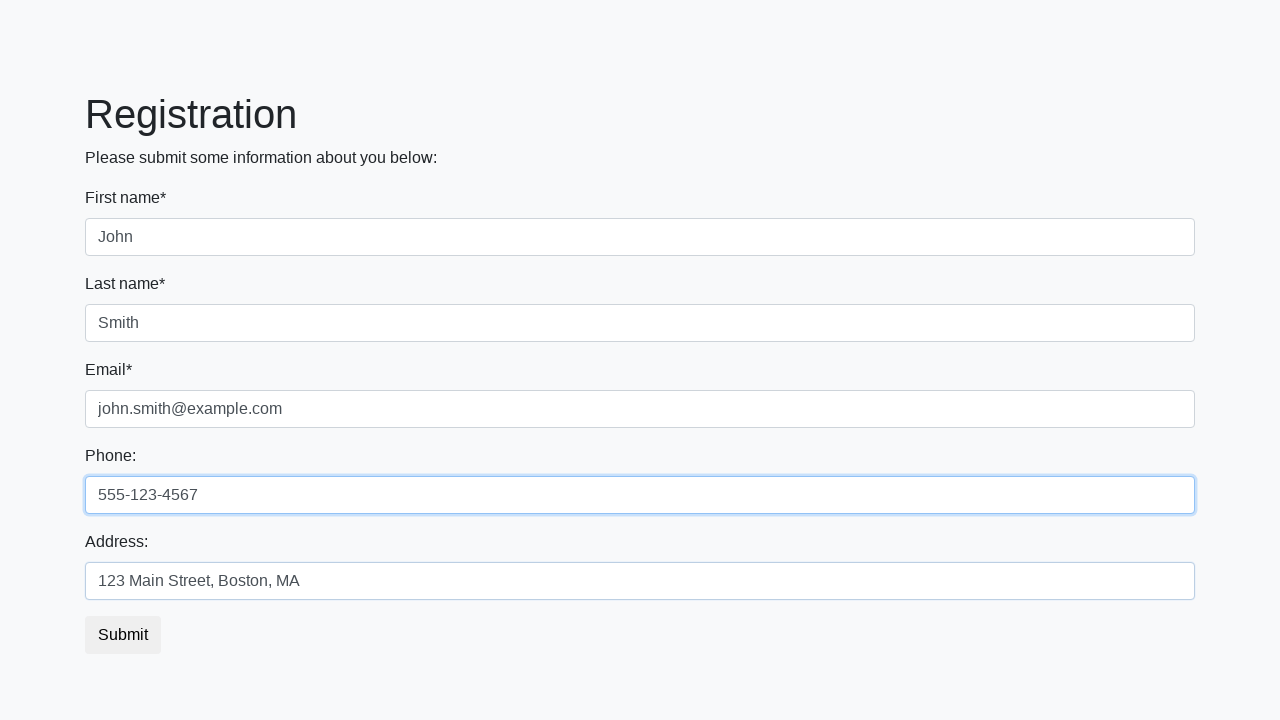

Clicked submit button to register at (123, 635) on button.btn
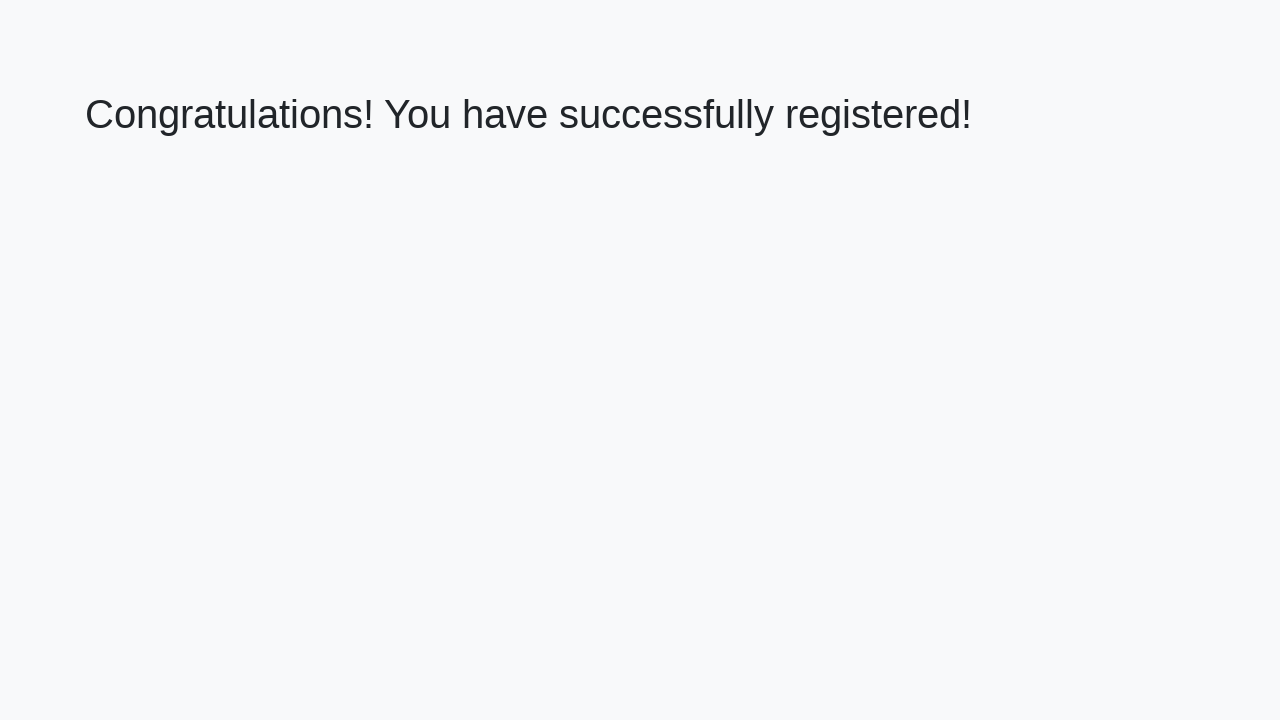

Success message heading loaded
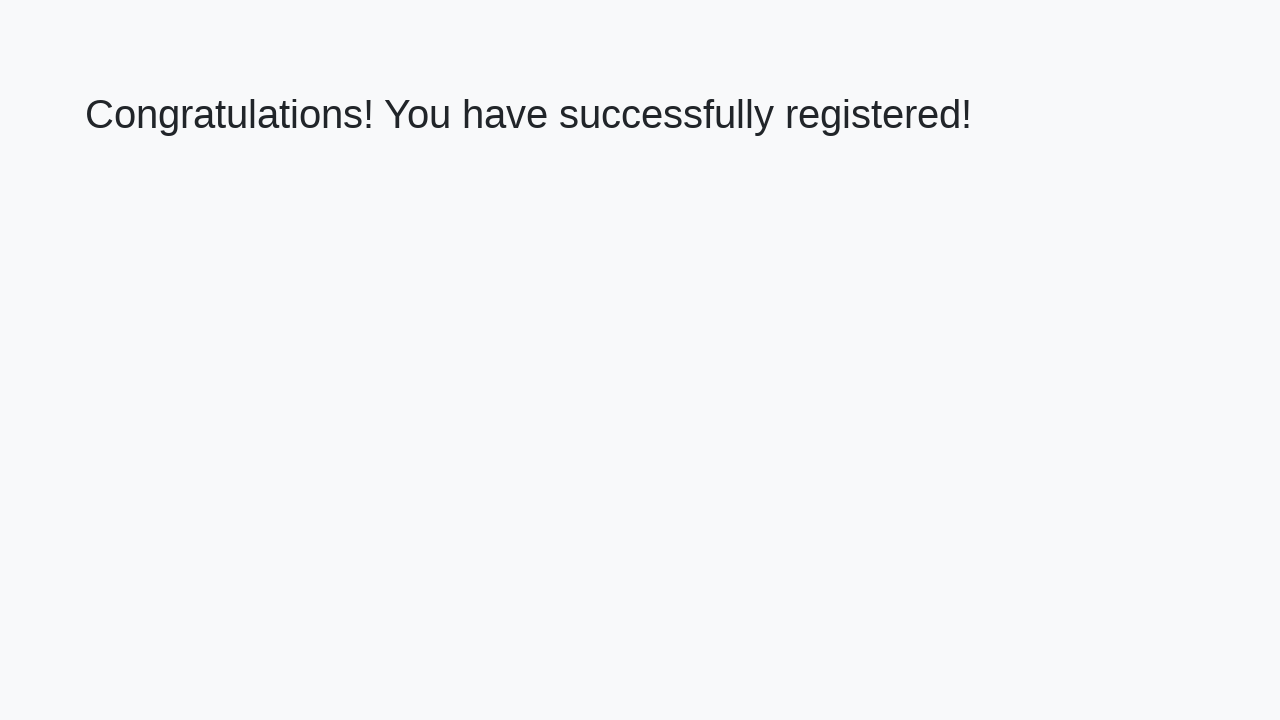

Retrieved success message: 'Congratulations! You have successfully registered!'
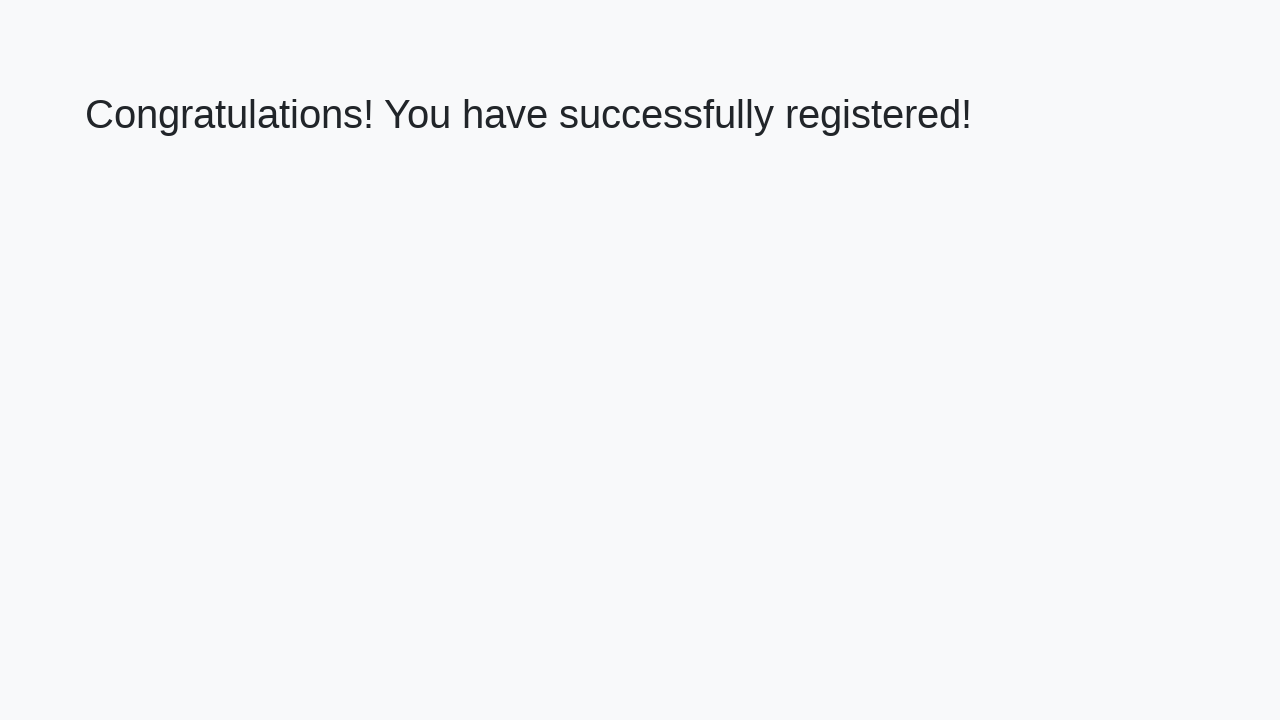

Verified success message matches expected text
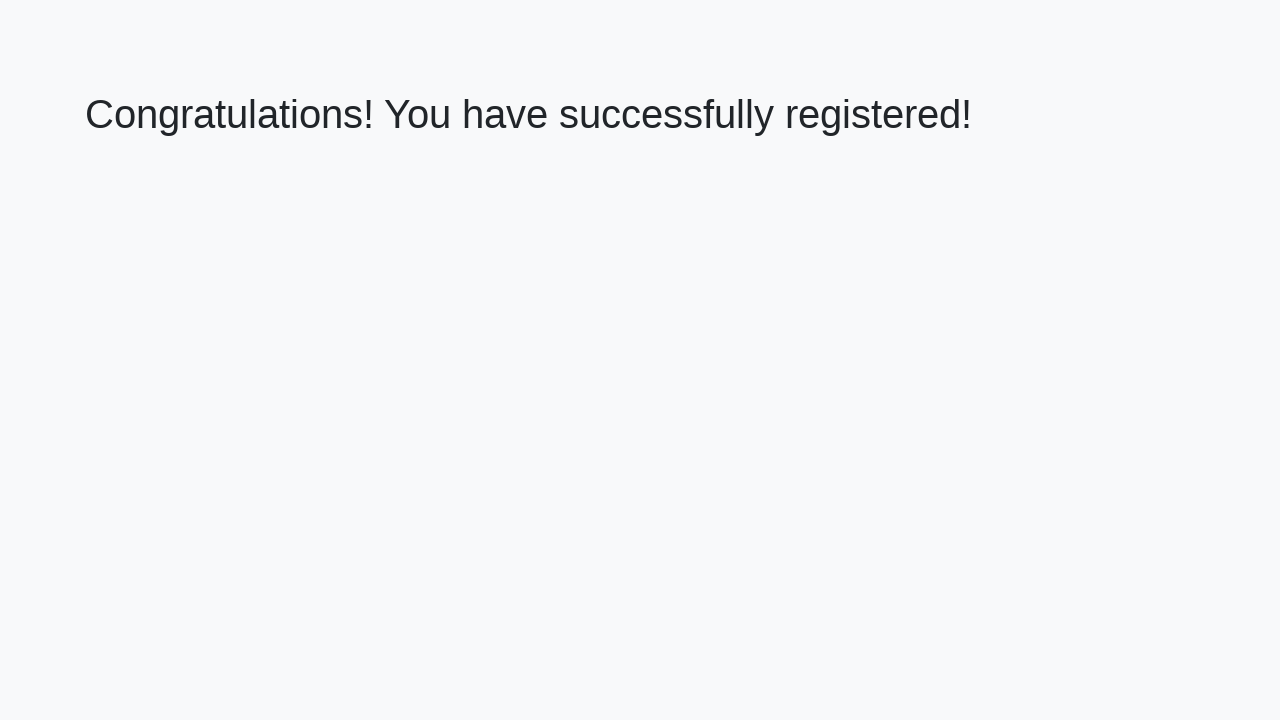

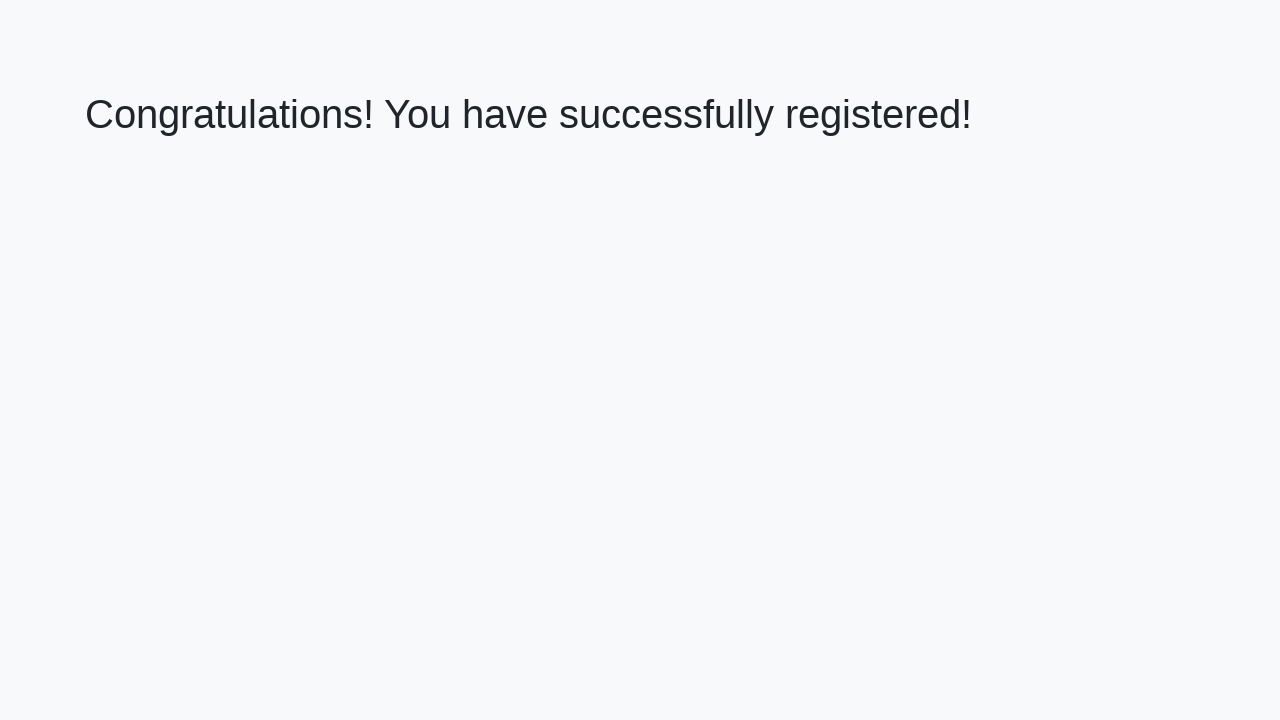